Tests a registration form by filling all required fields with a test email and verifying the success message appears after submission

Starting URL: https://erikdark.github.io/PyTest_01_reg_form/

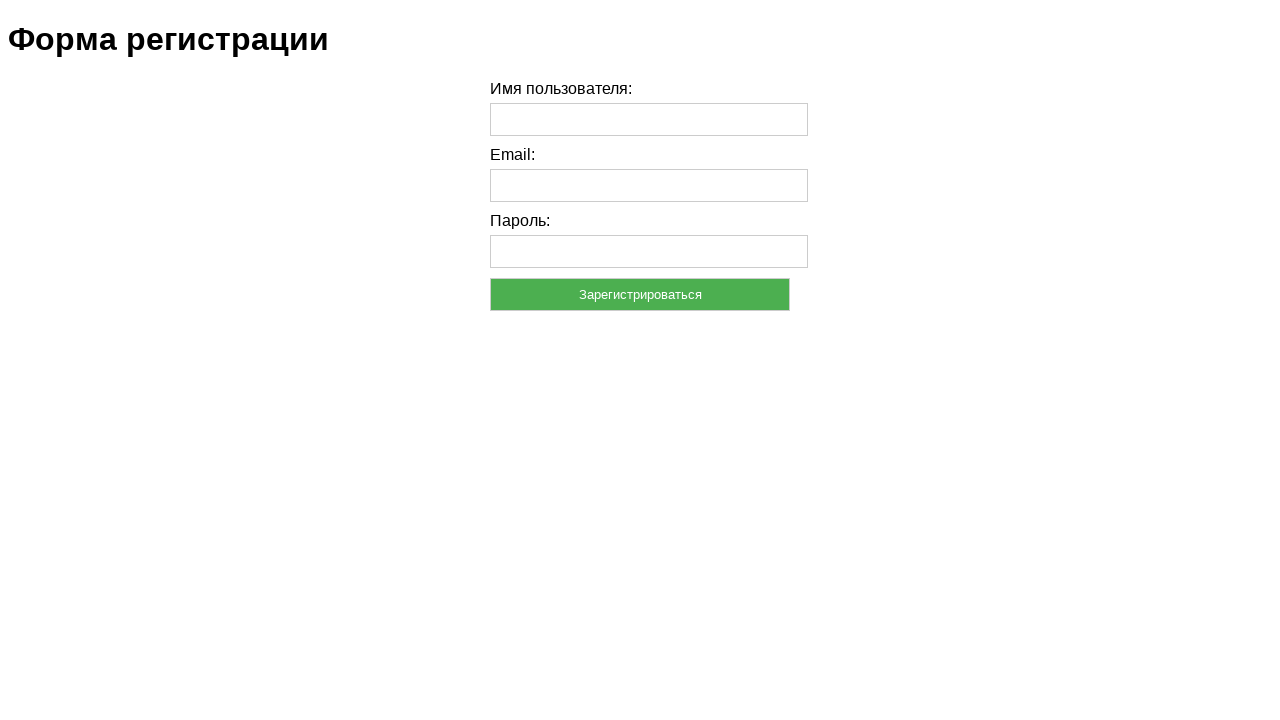

Located all required input fields on registration form
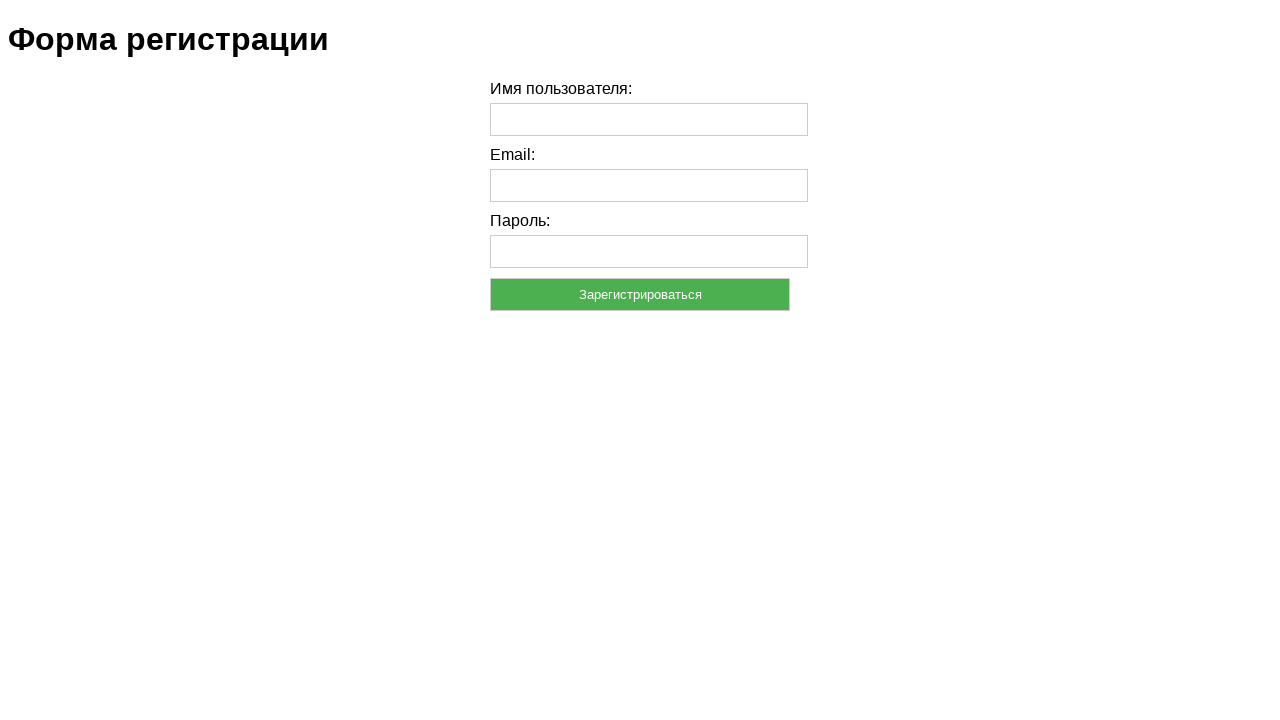

Filled required field 1 with test email 'test@mail.ru' on [required] >> nth=0
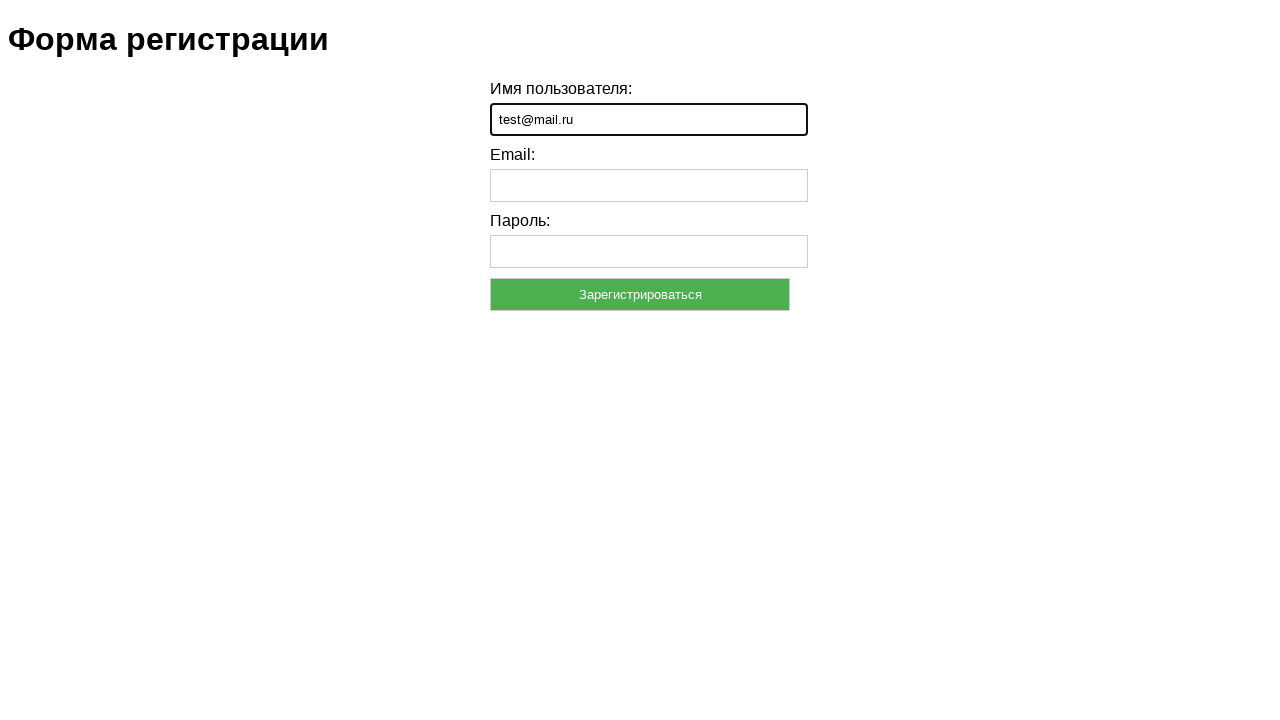

Filled required field 2 with test email 'test@mail.ru' on [required] >> nth=1
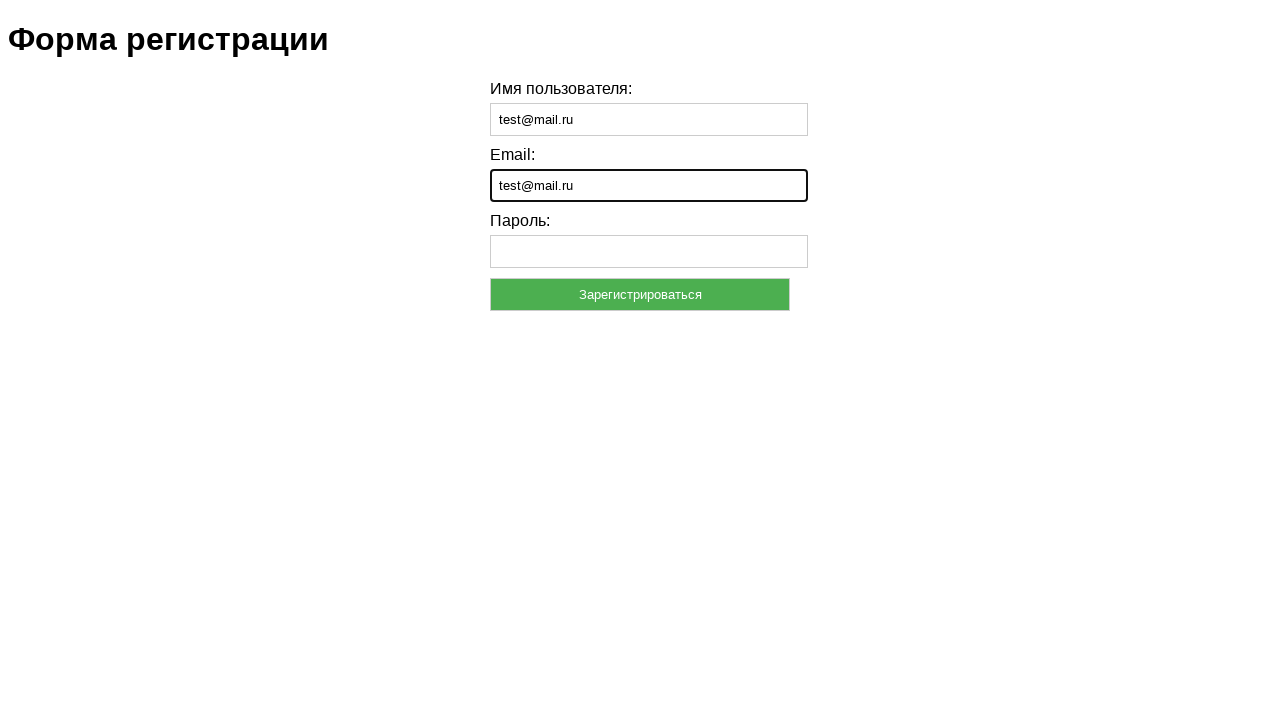

Filled required field 3 with test email 'test@mail.ru' on [required] >> nth=2
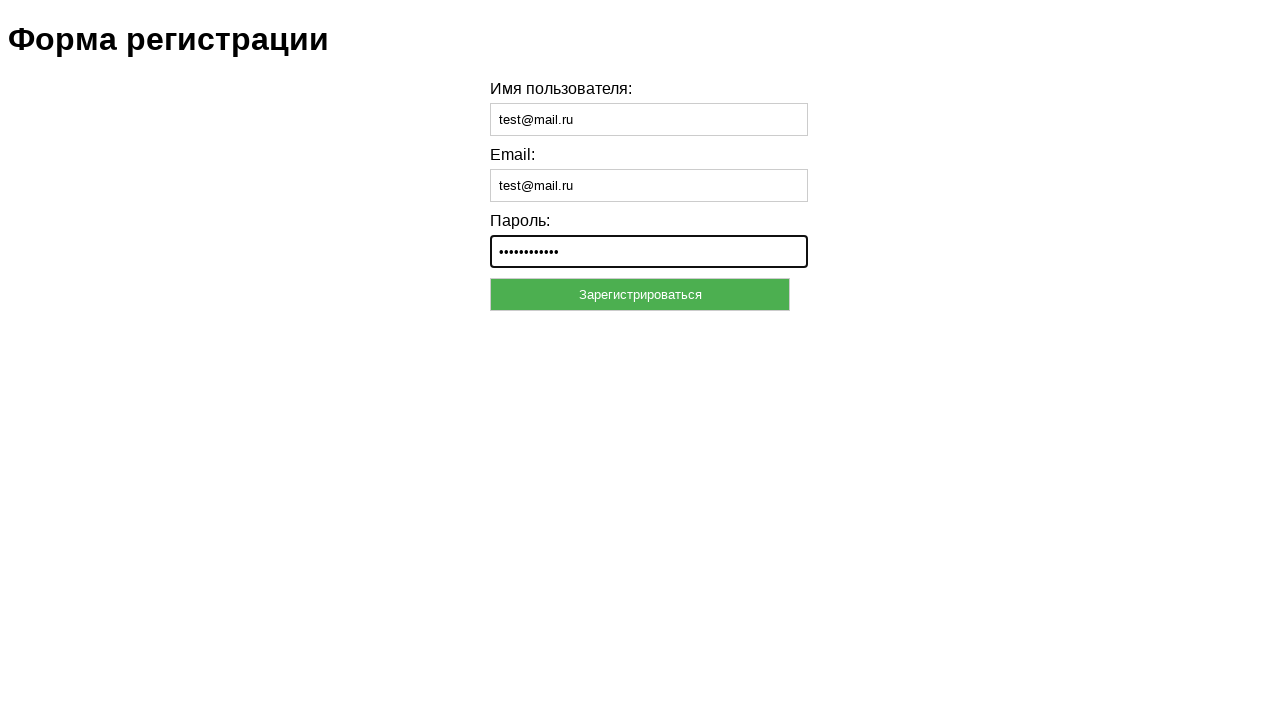

Clicked submit button to register at (640, 294) on button
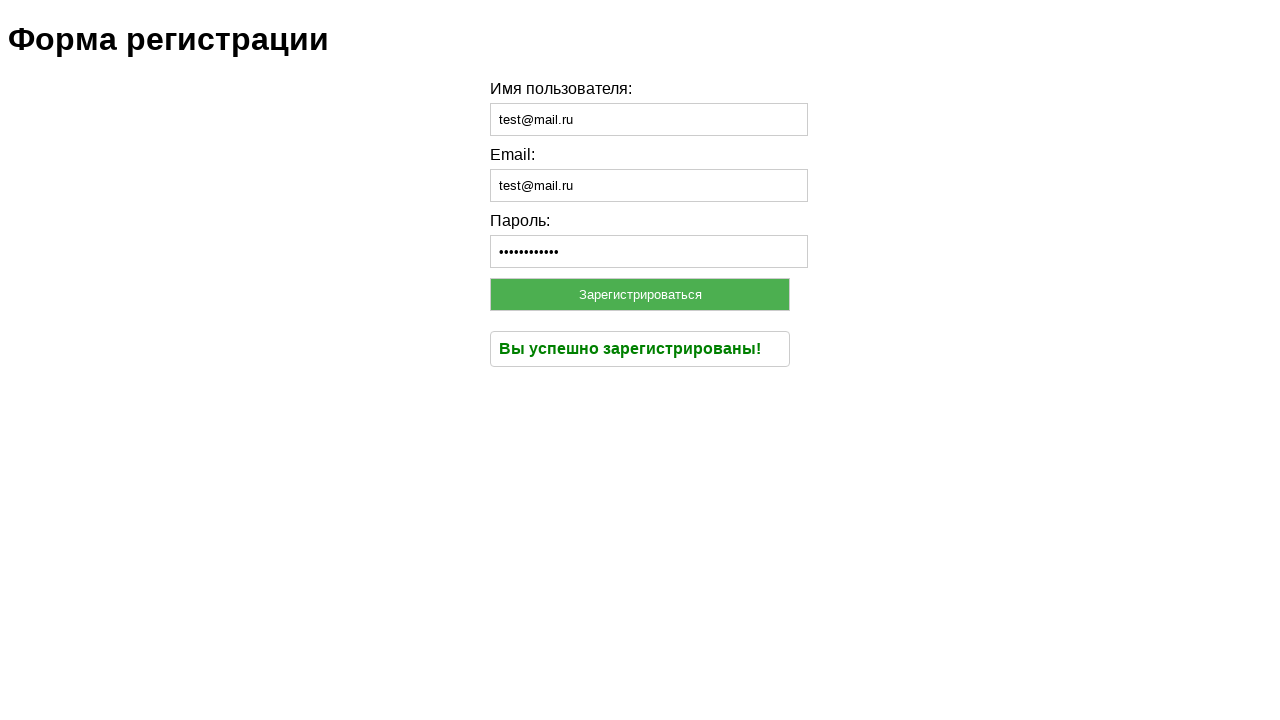

Success message element appeared on page
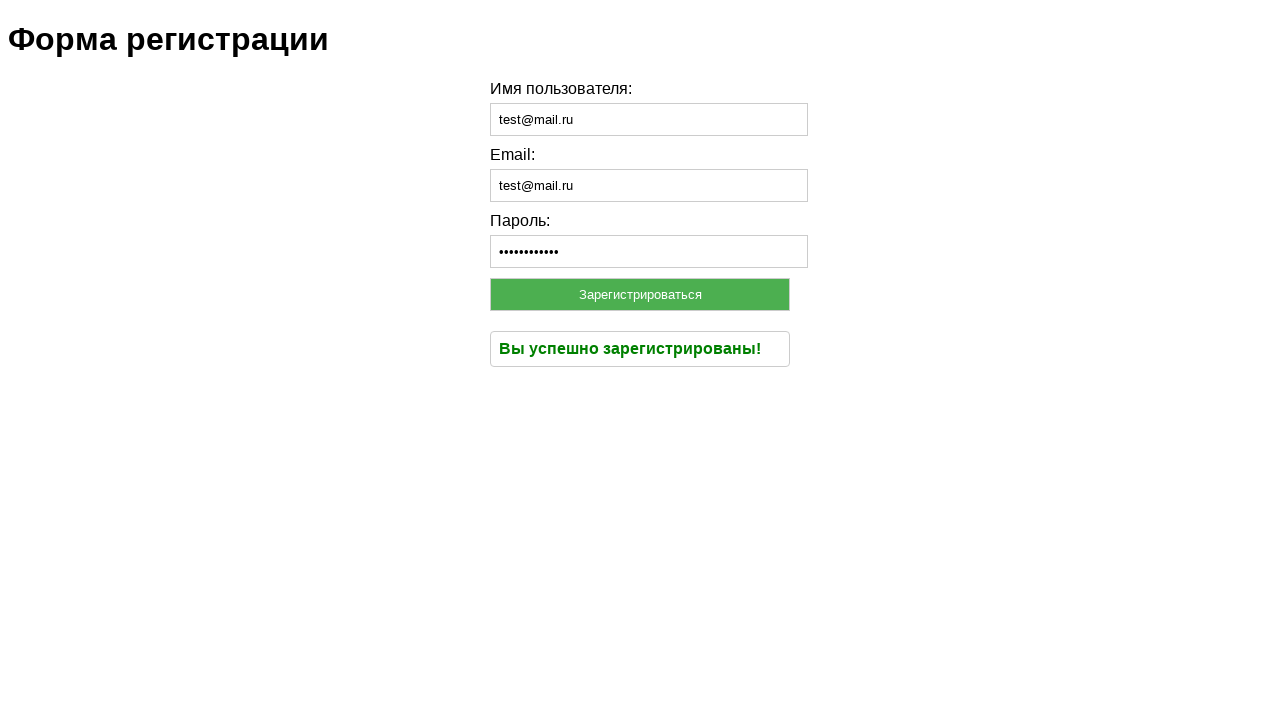

Retrieved success message text content
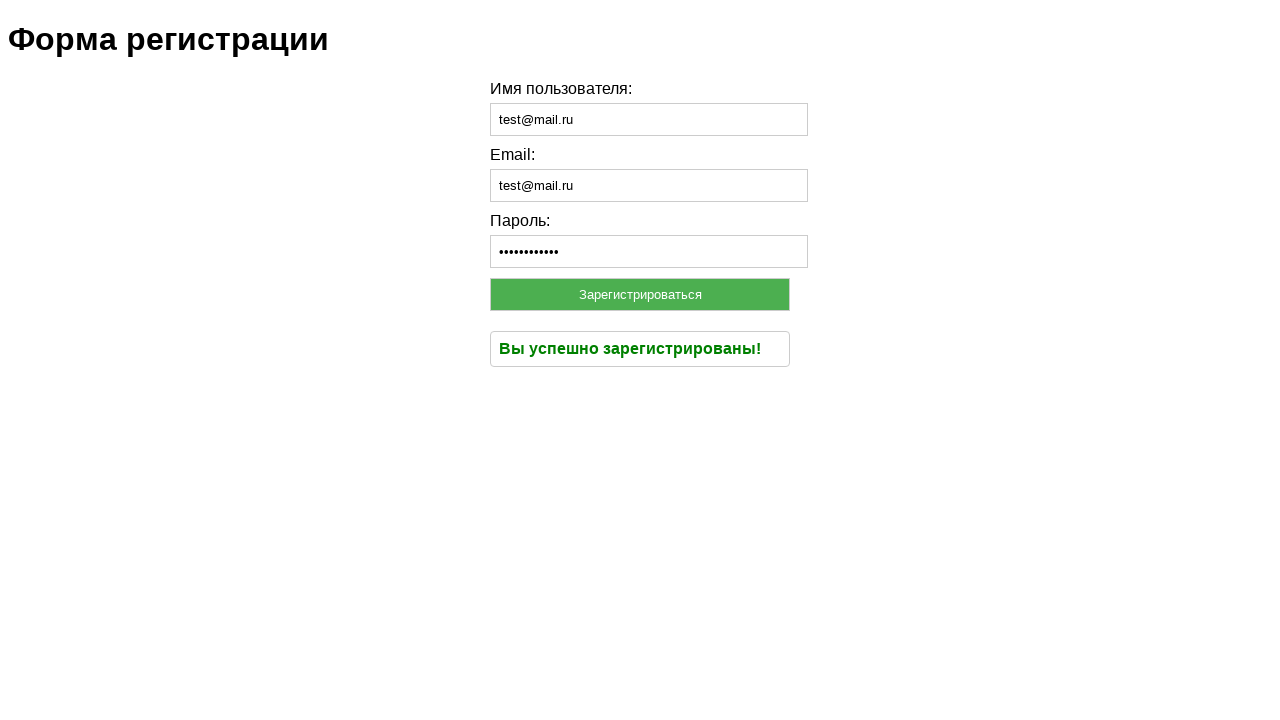

Verified success message contains expected Russian text: 'Вы успешно зарегистрированы!'
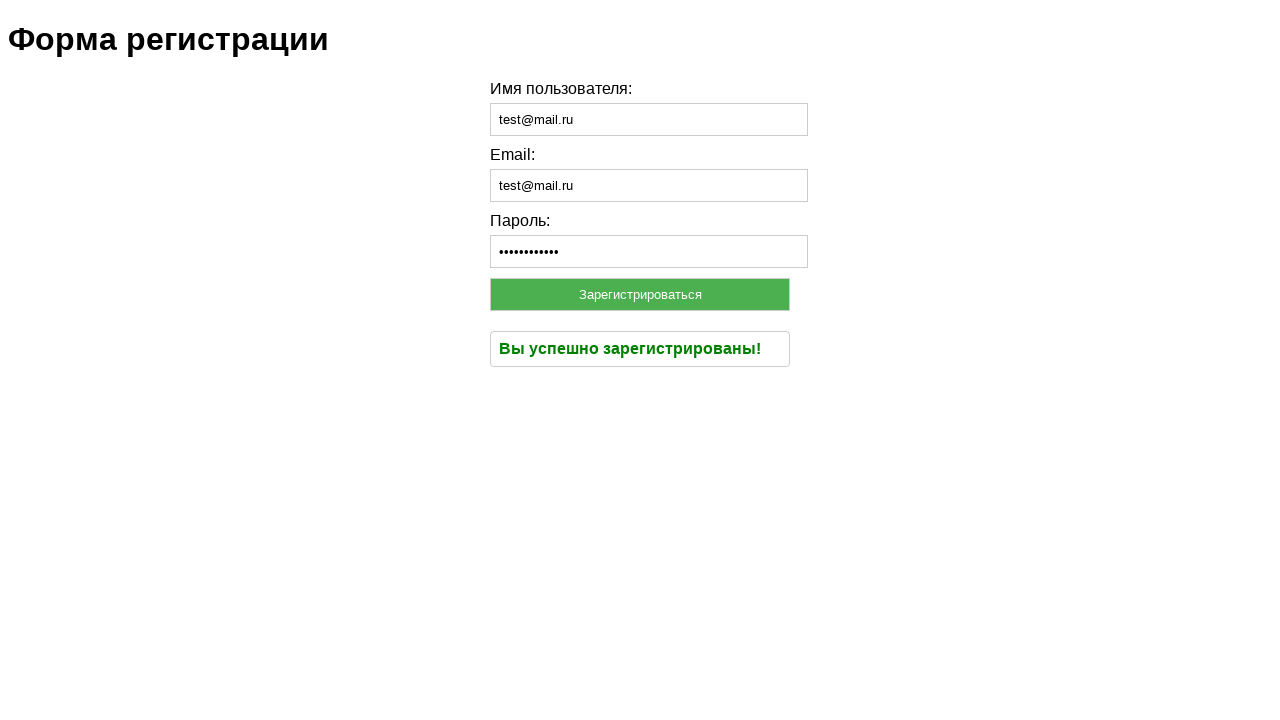

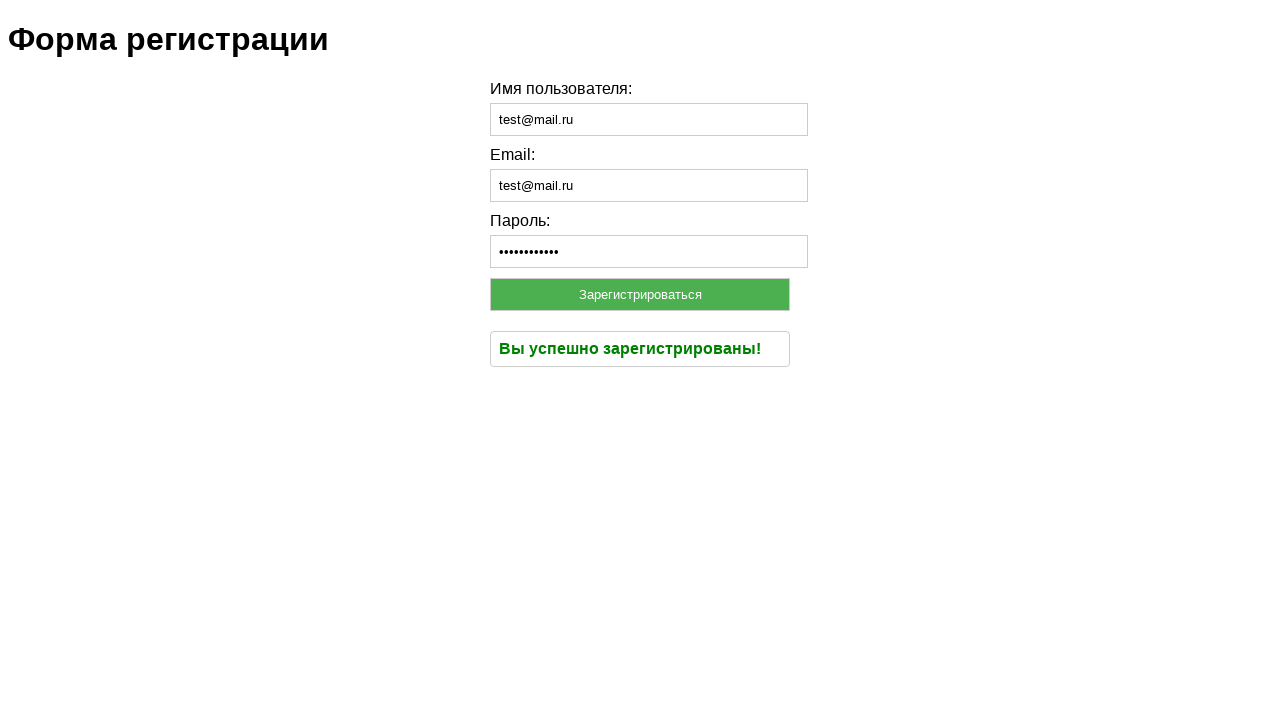